Tests dropdown functionality by verifying default selection and selecting different options from the dropdown menu

Starting URL: http://the-internet.herokuapp.com/dropdown

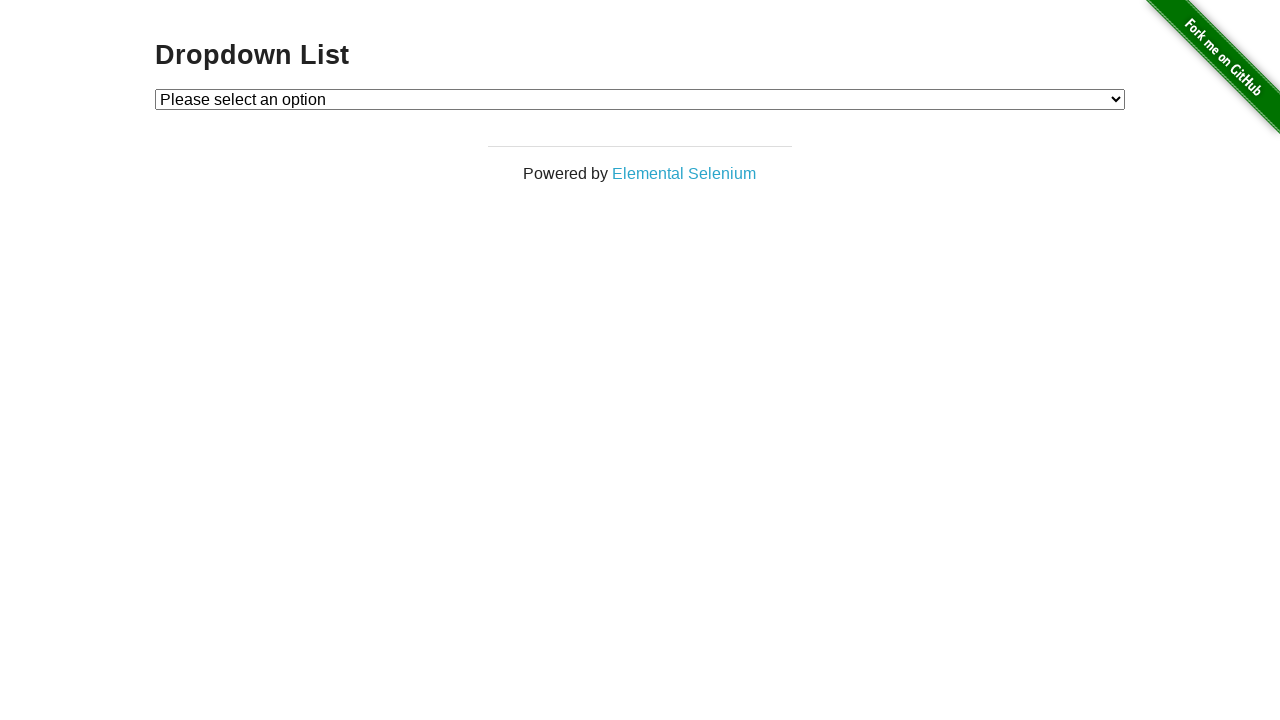

Located dropdown element
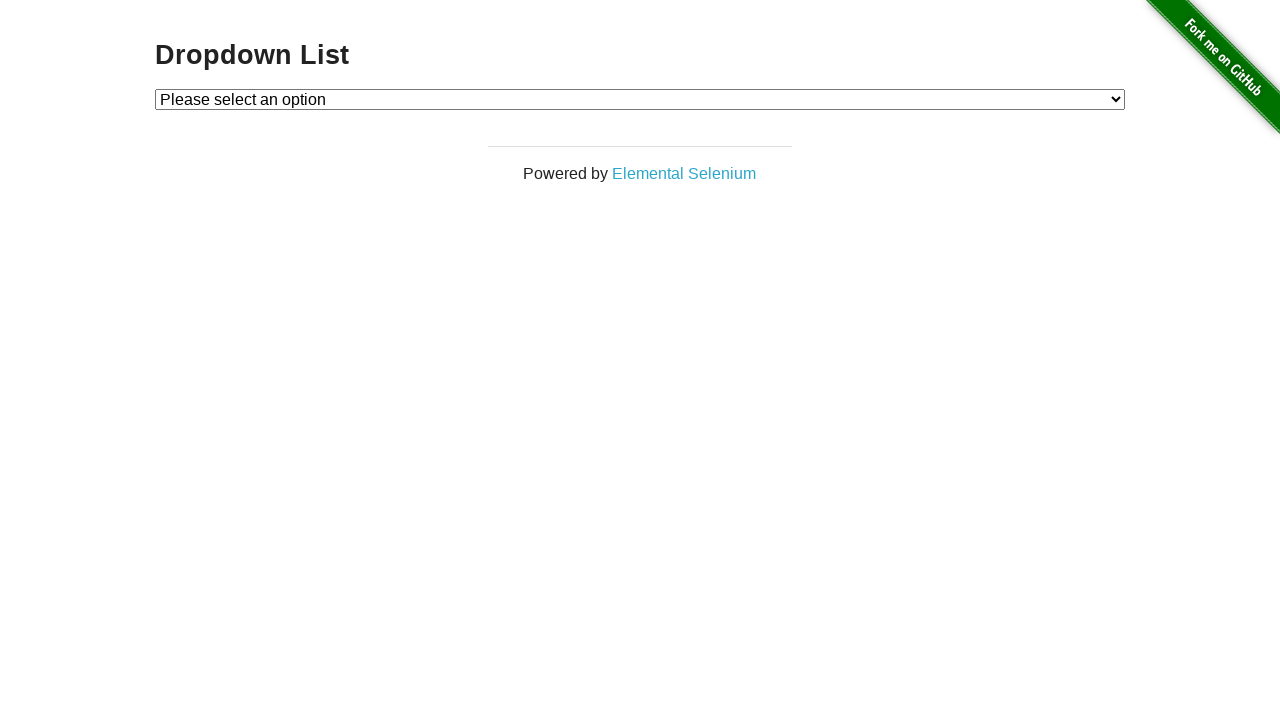

Located default checked option in dropdown
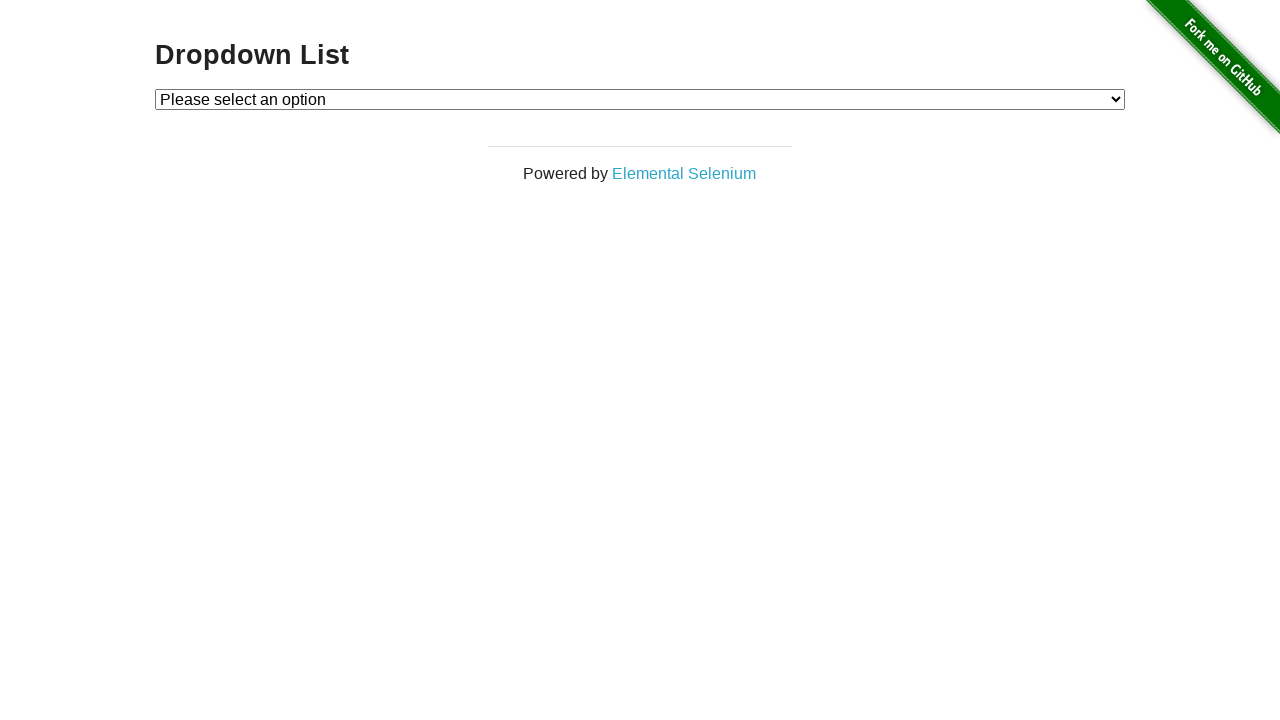

Verified default dropdown selection is 'Please select an option'
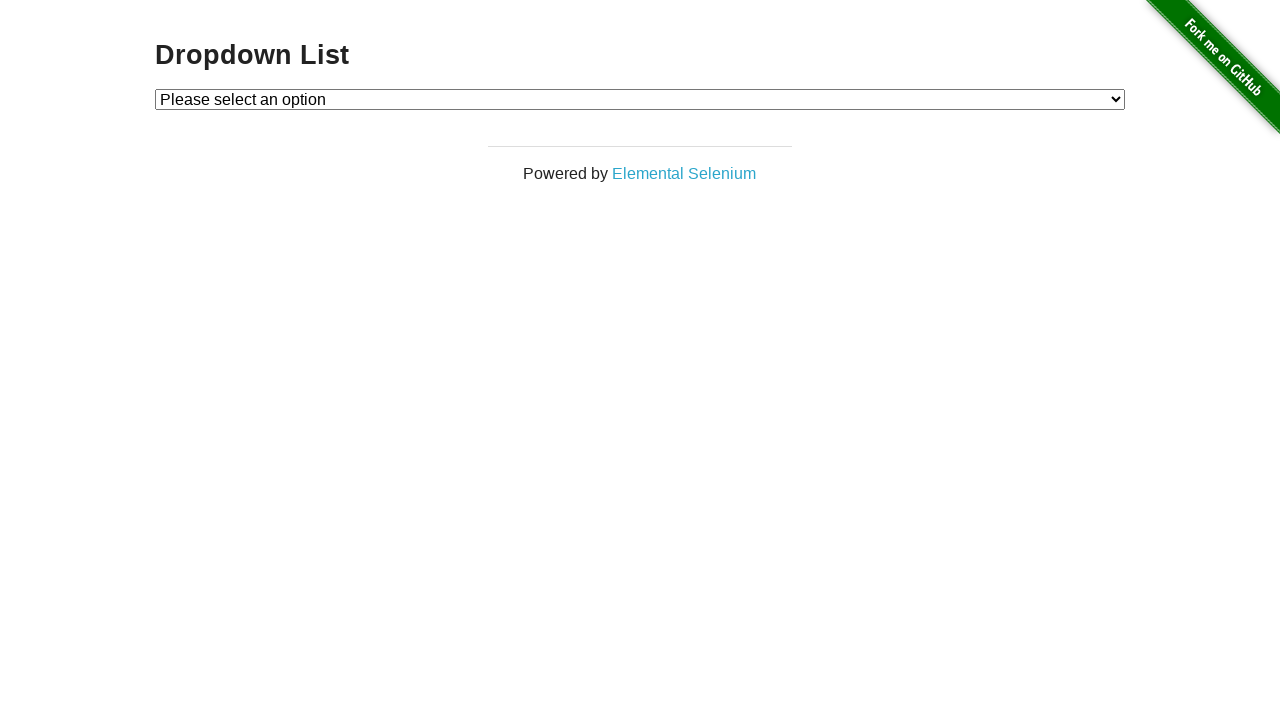

Selected Option 1 from dropdown on select#dropdown
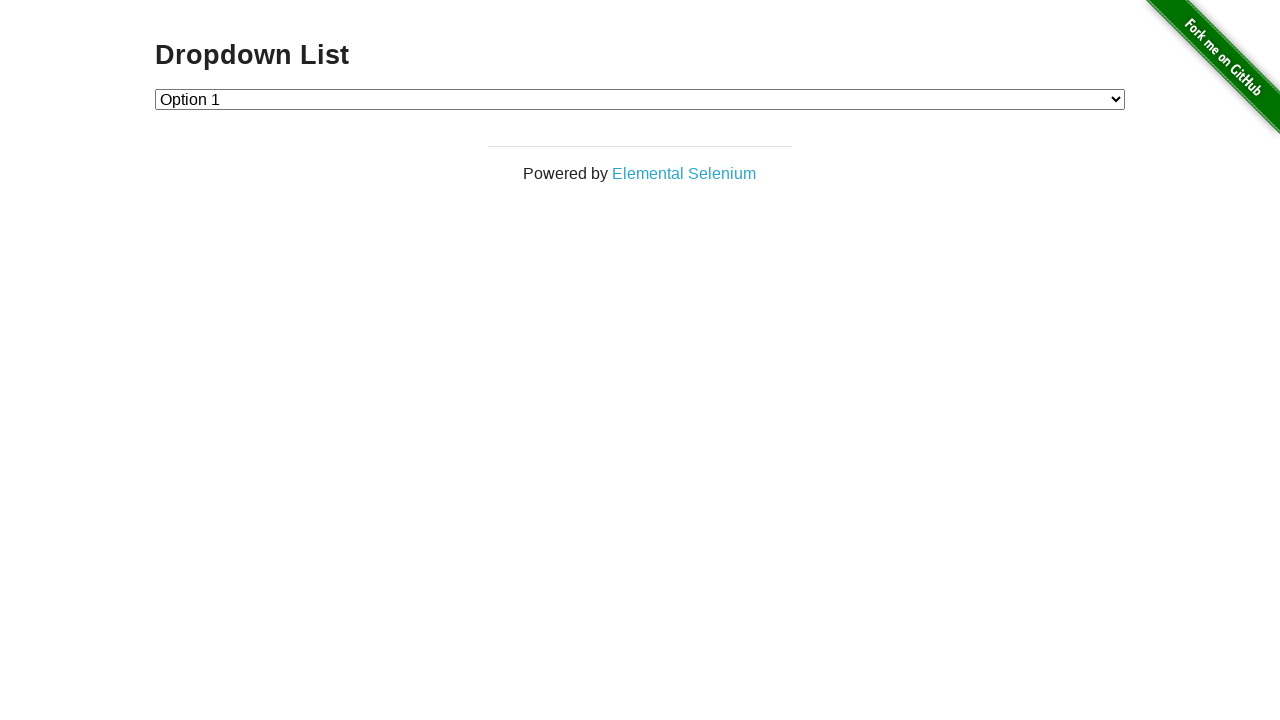

Located newly checked option in dropdown
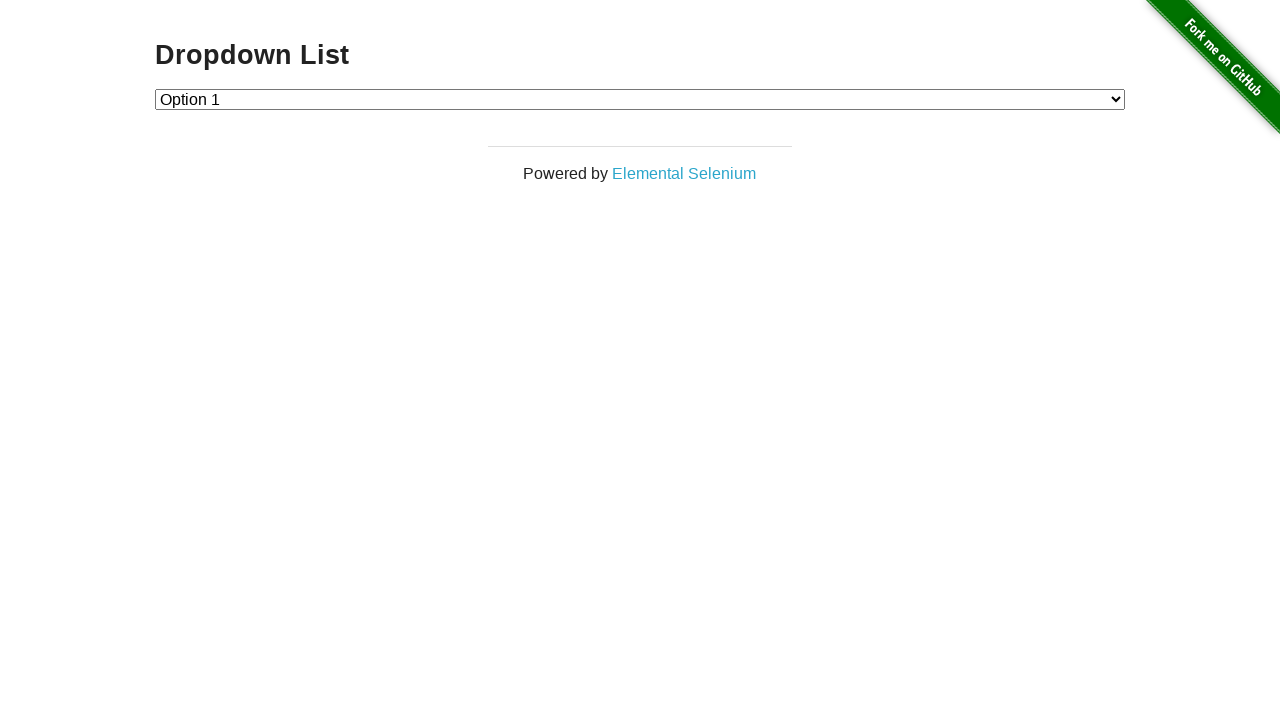

Verified Option 1 is now selected
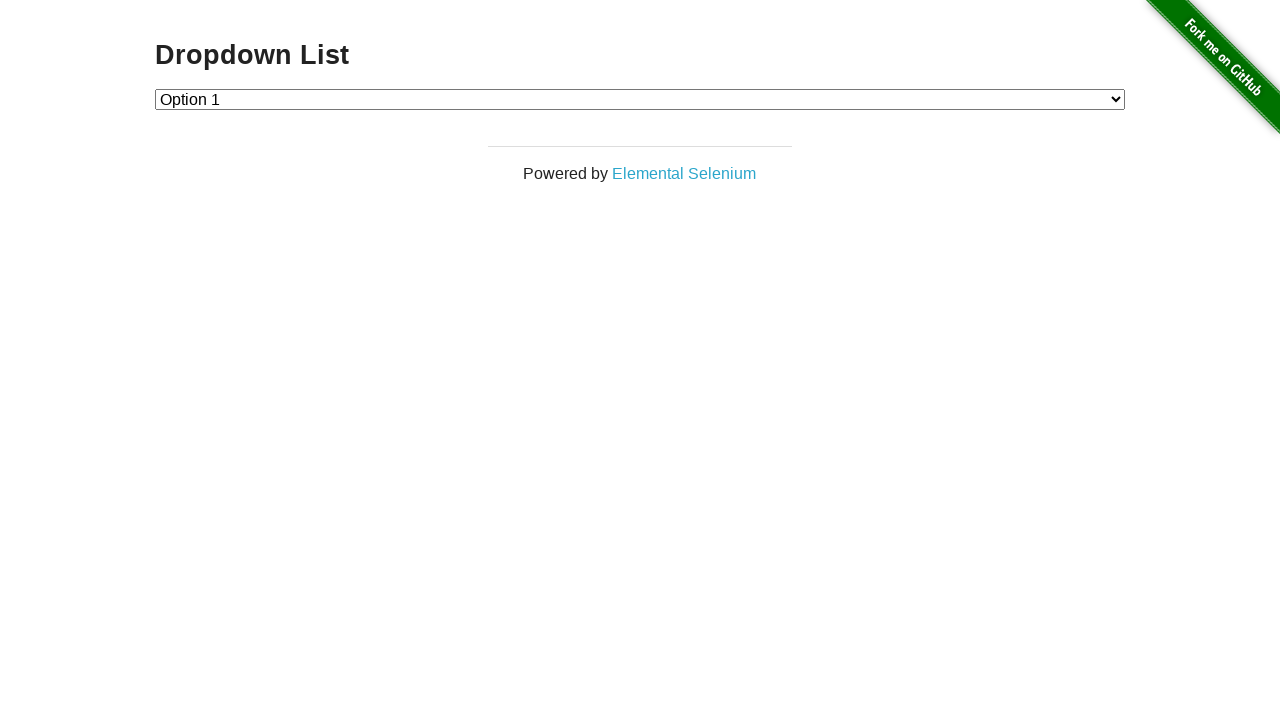

Selected Option 2 from dropdown on select#dropdown
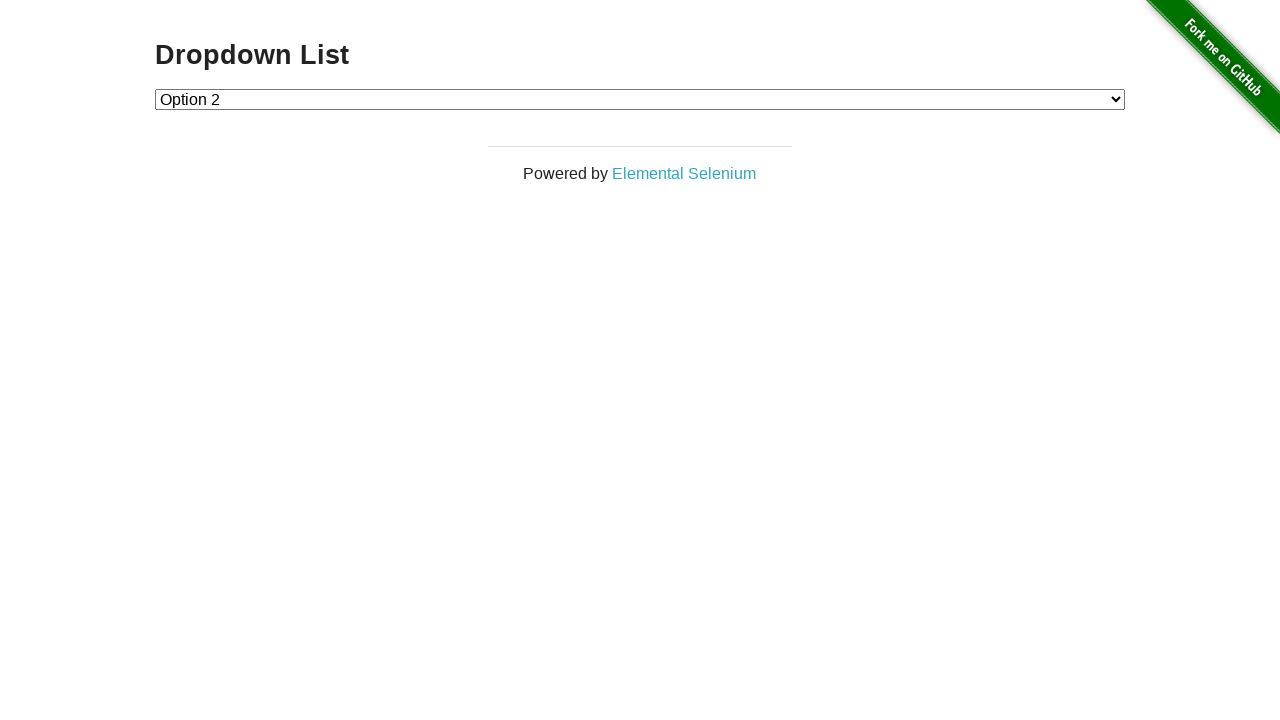

Located newly checked option in dropdown
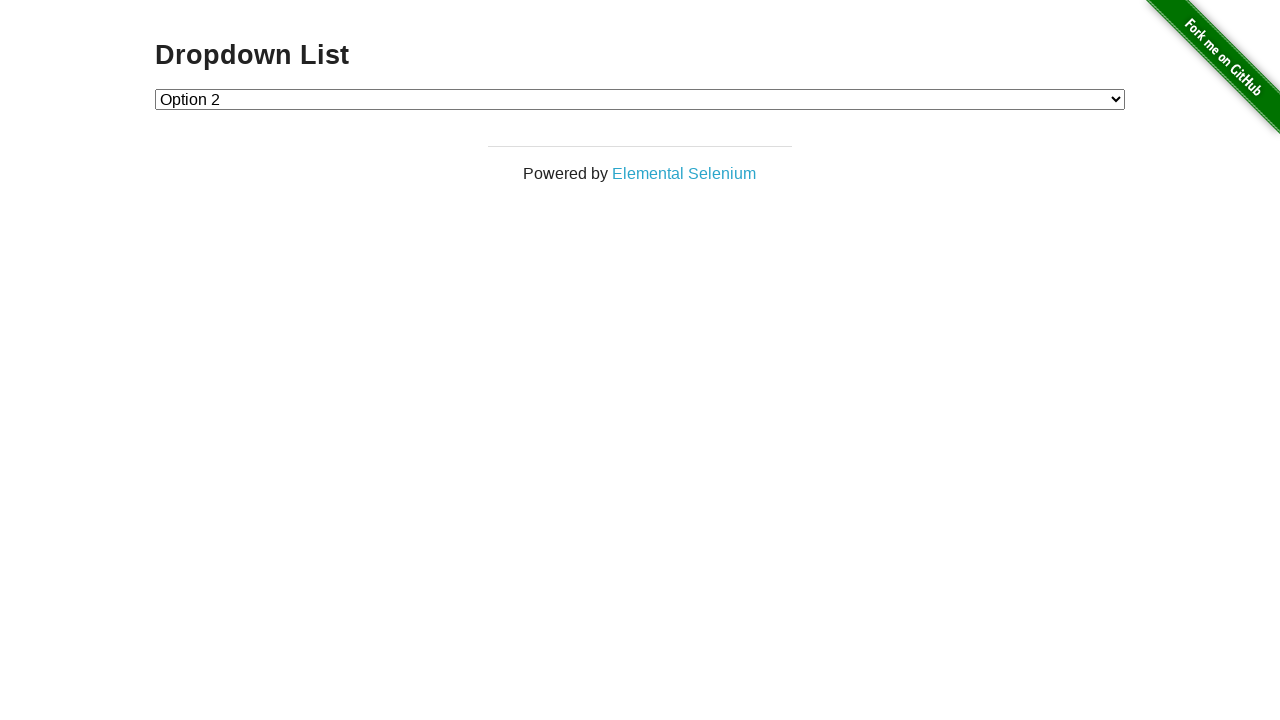

Verified Option 2 is now selected
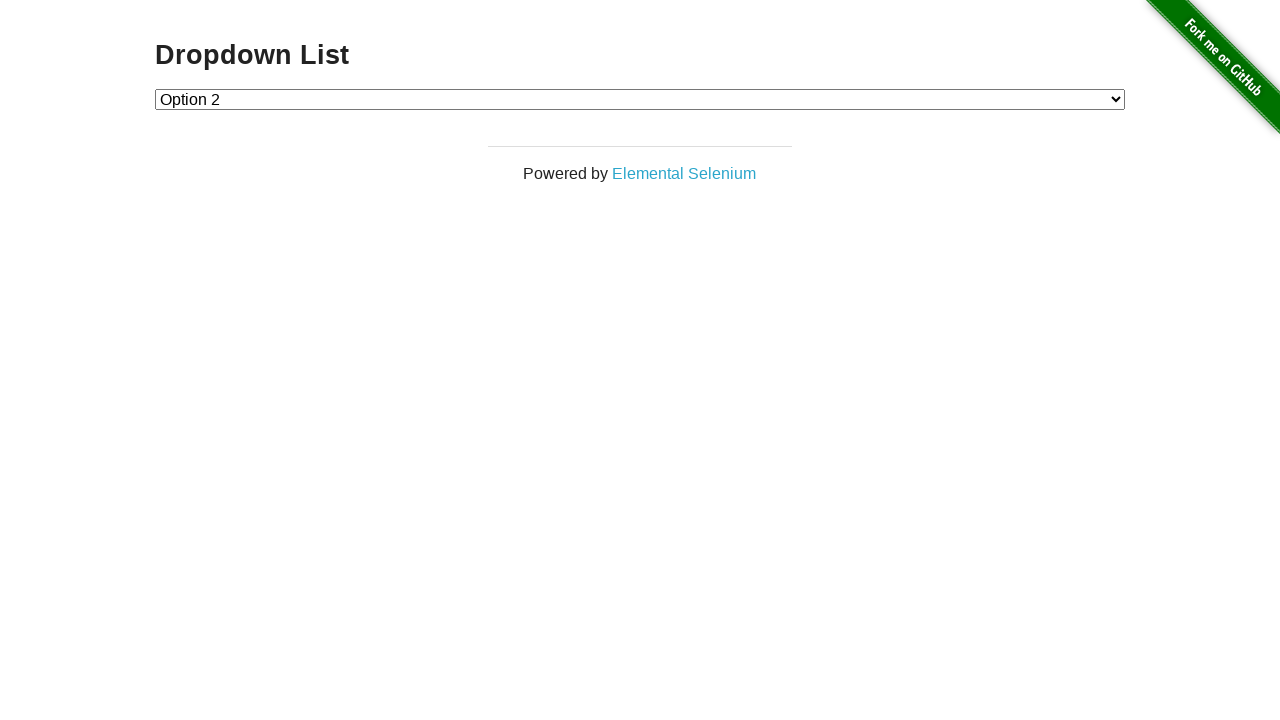

Located page title element
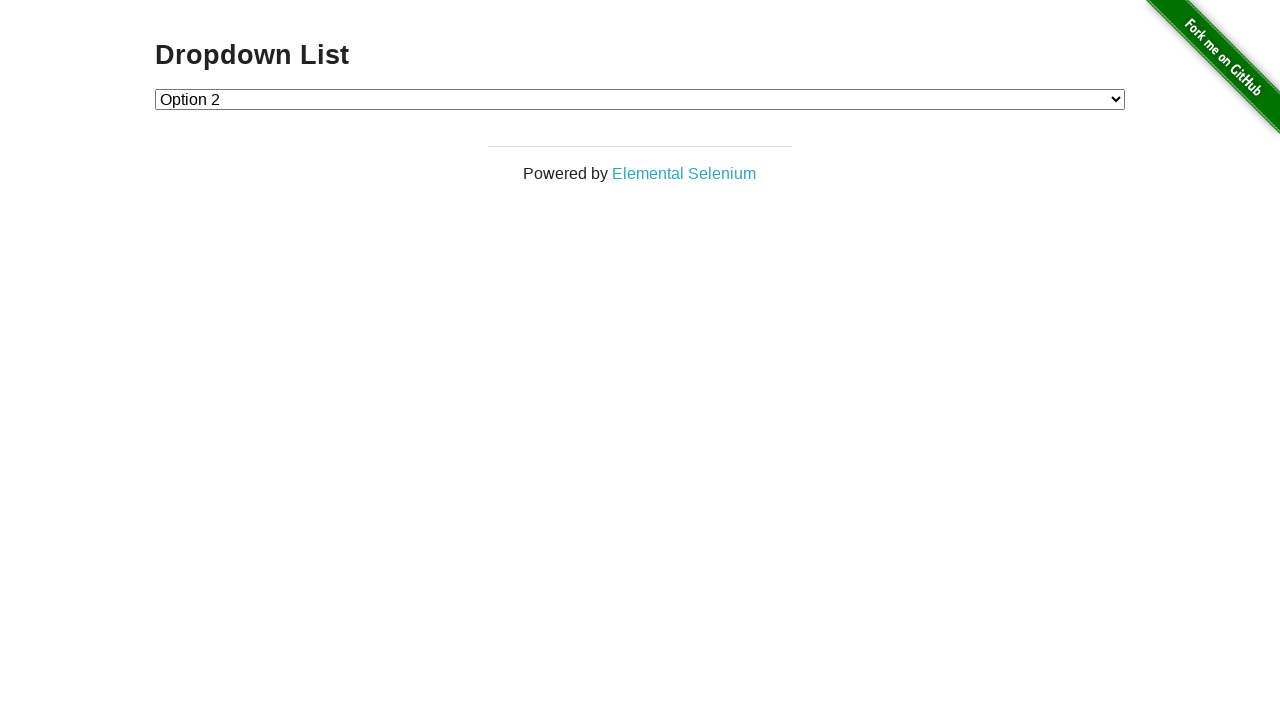

Verified page title is 'Dropdown List'
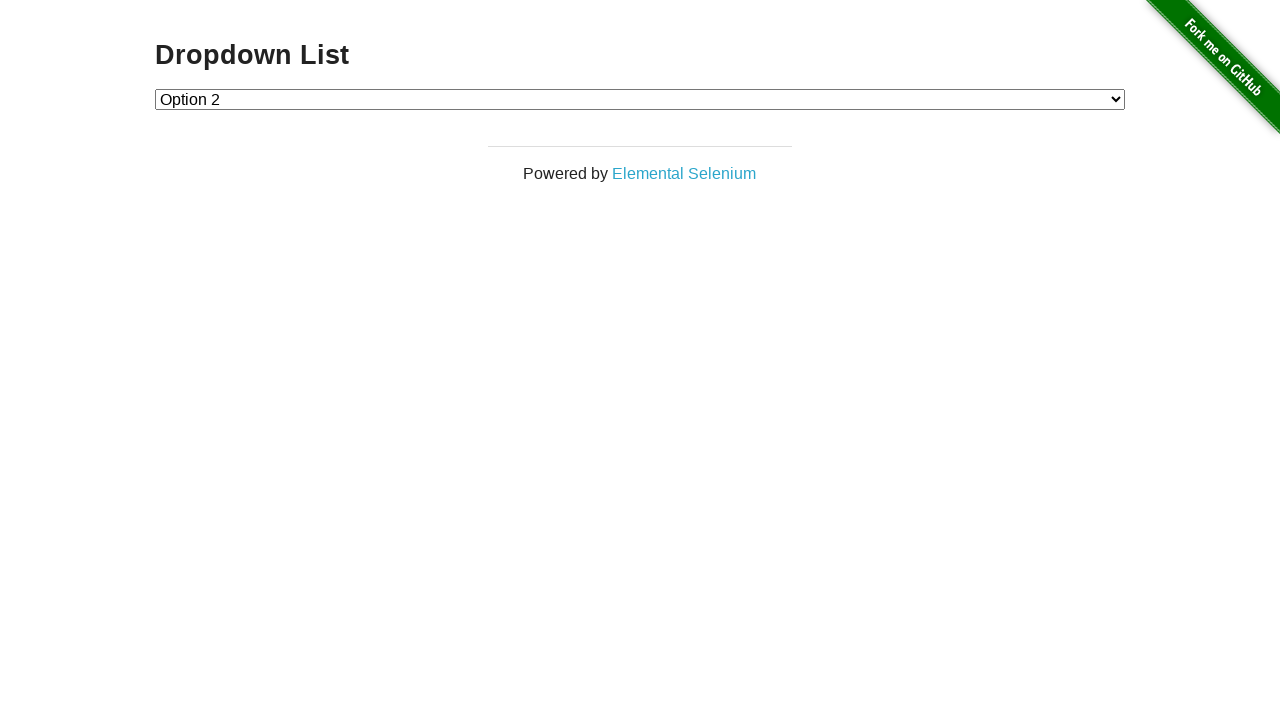

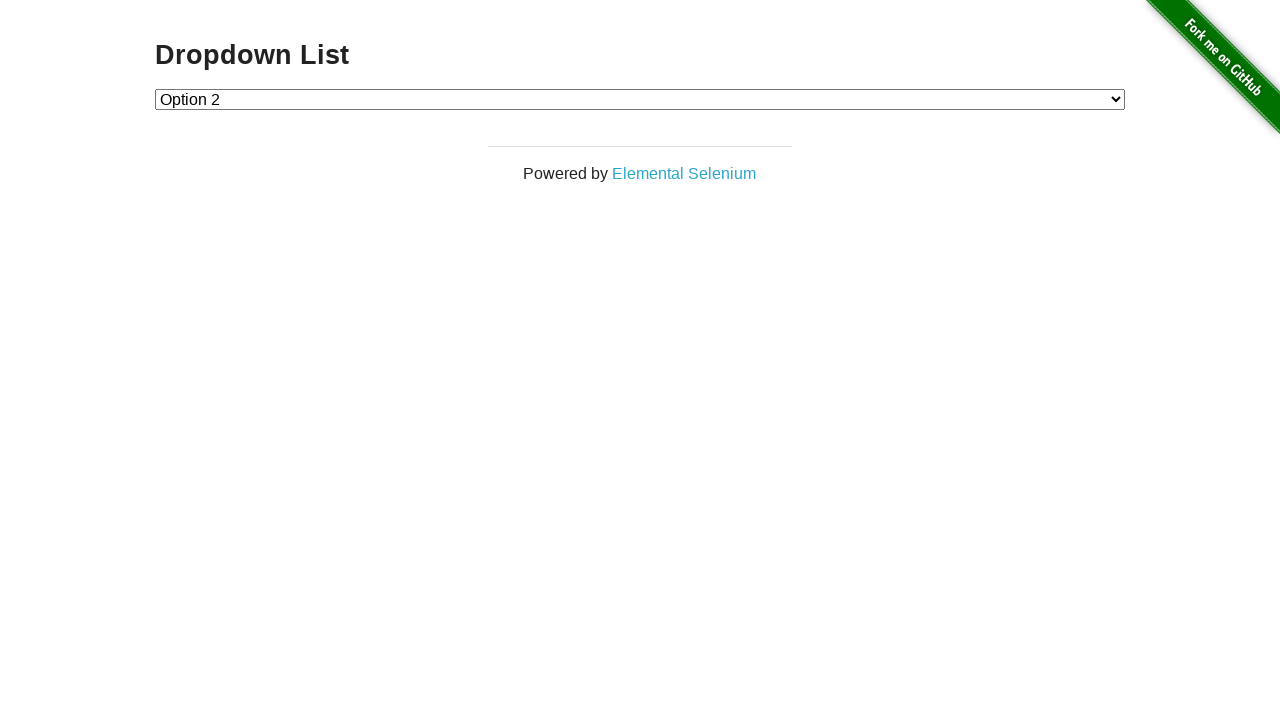